Tests that the todo counter displays the current number of items

Starting URL: https://demo.playwright.dev/todomvc

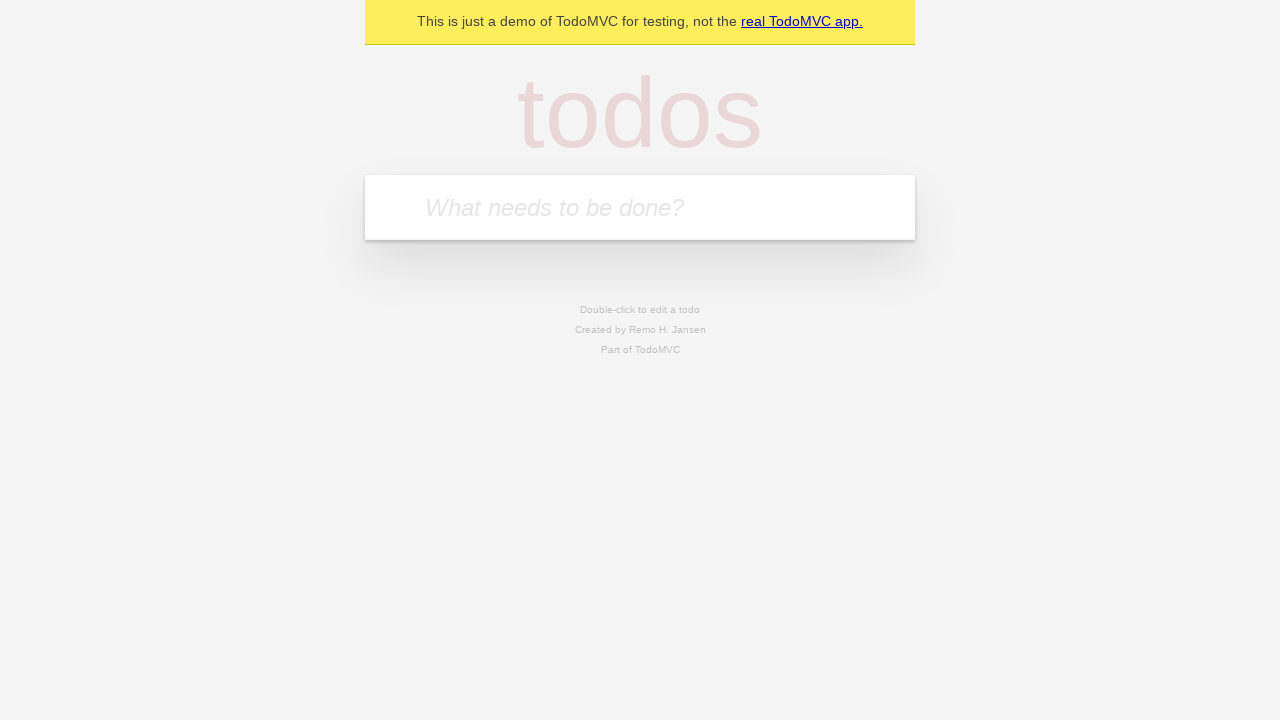

Located the todo input field with placeholder 'What needs to be done?'
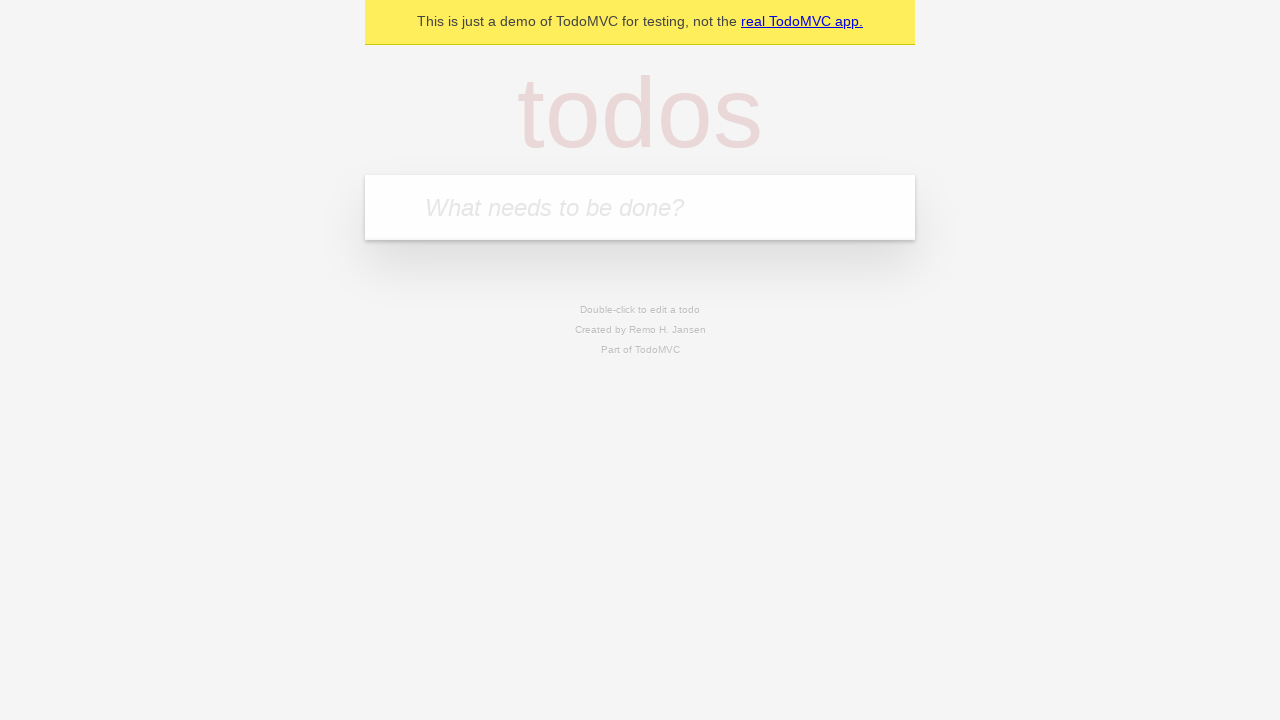

Filled todo input with 'buy some cheese' on internal:attr=[placeholder="What needs to be done?"i]
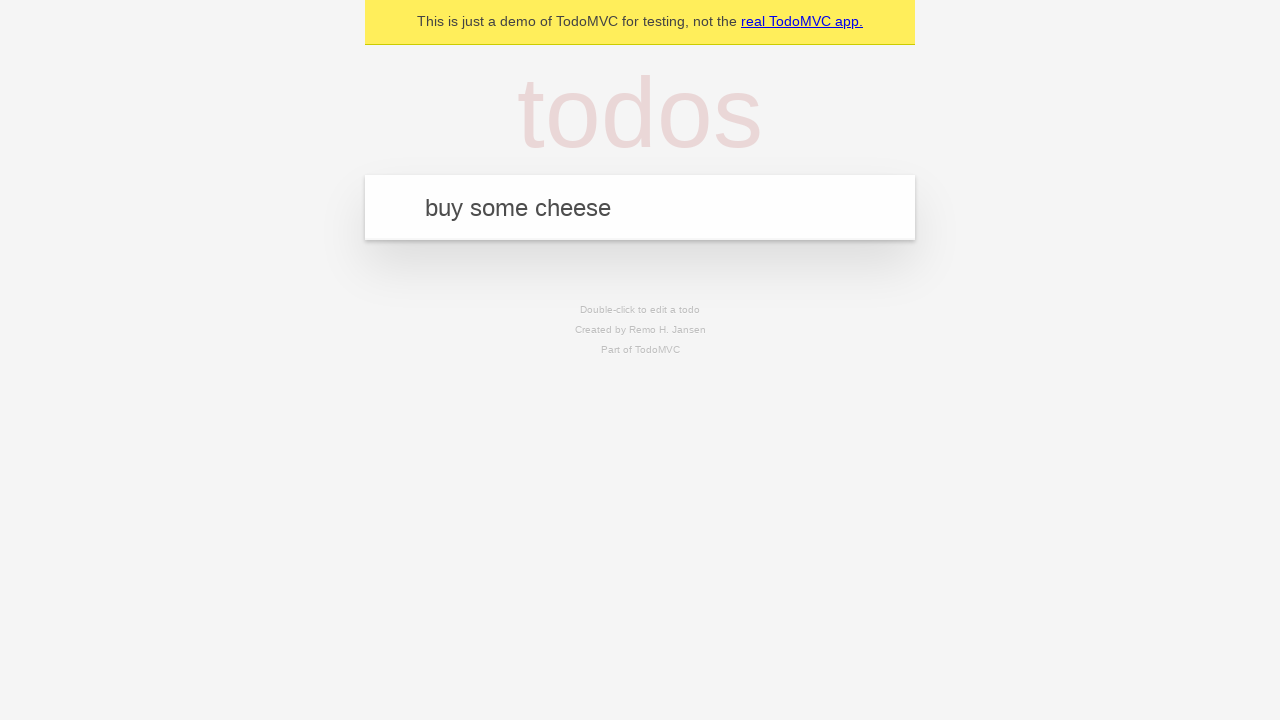

Pressed Enter to create first todo item on internal:attr=[placeholder="What needs to be done?"i]
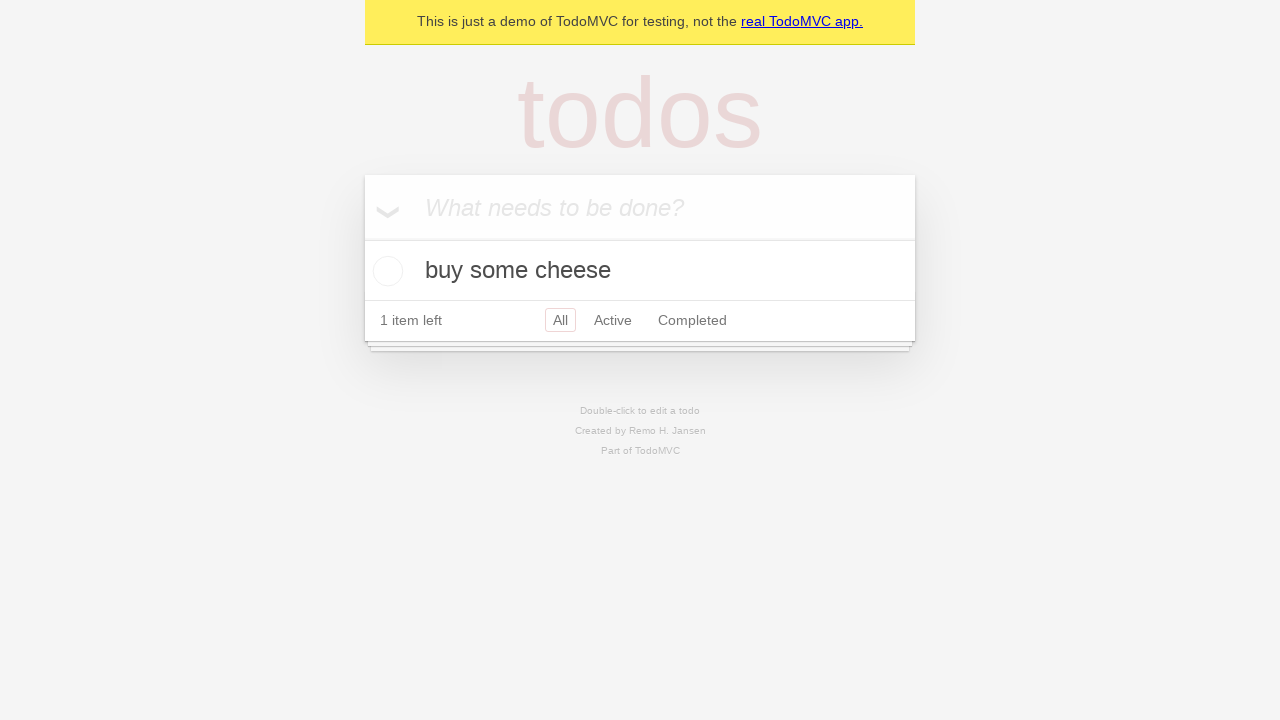

Todo counter element loaded
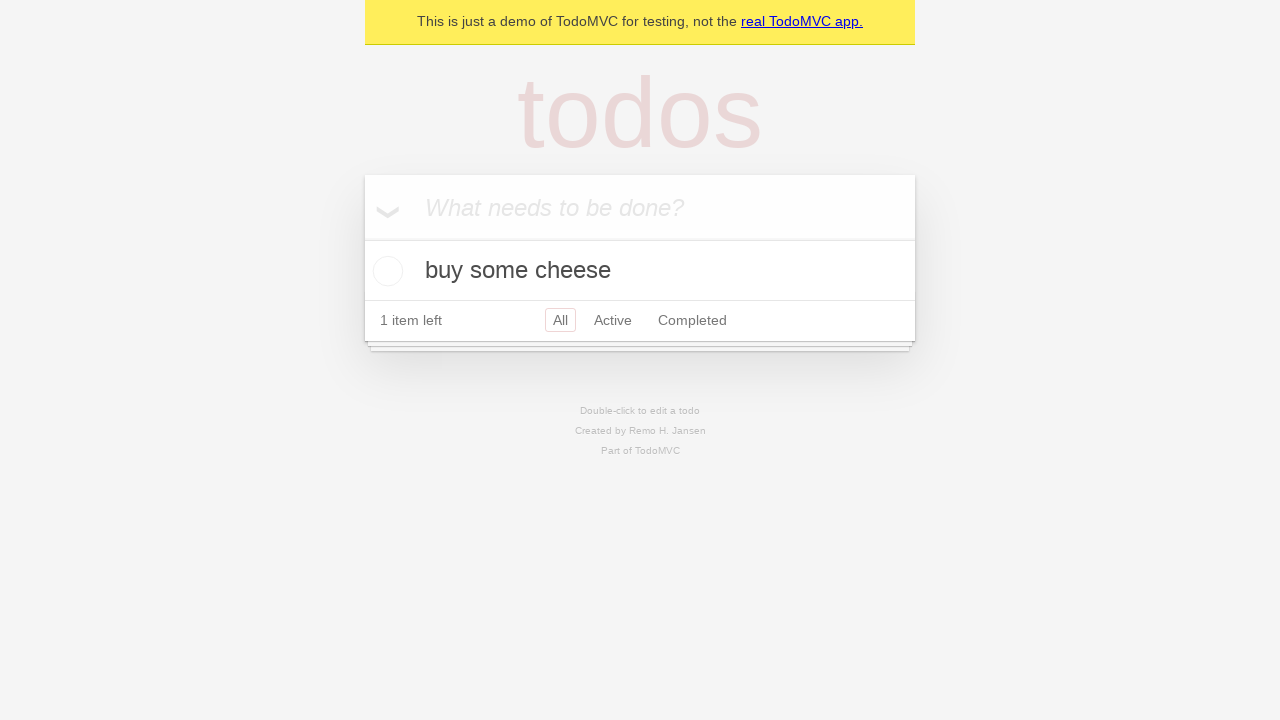

Filled todo input with 'feed the cat' on internal:attr=[placeholder="What needs to be done?"i]
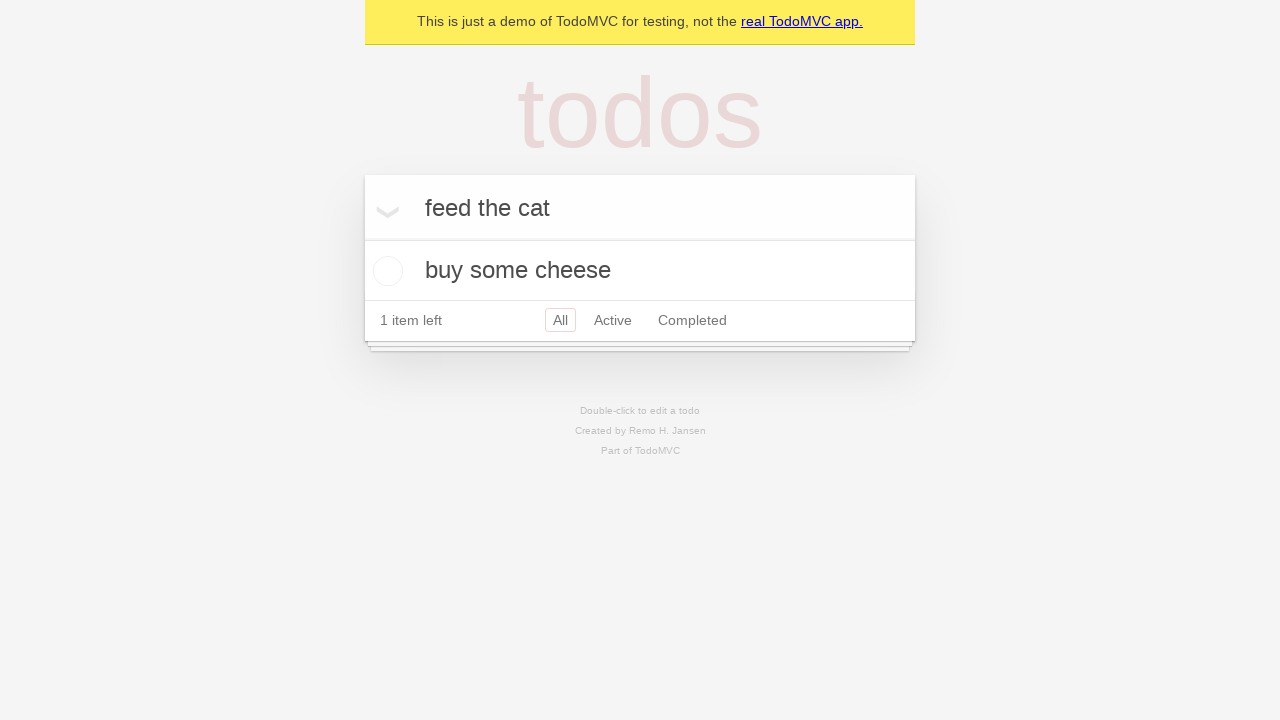

Pressed Enter to create second todo item on internal:attr=[placeholder="What needs to be done?"i]
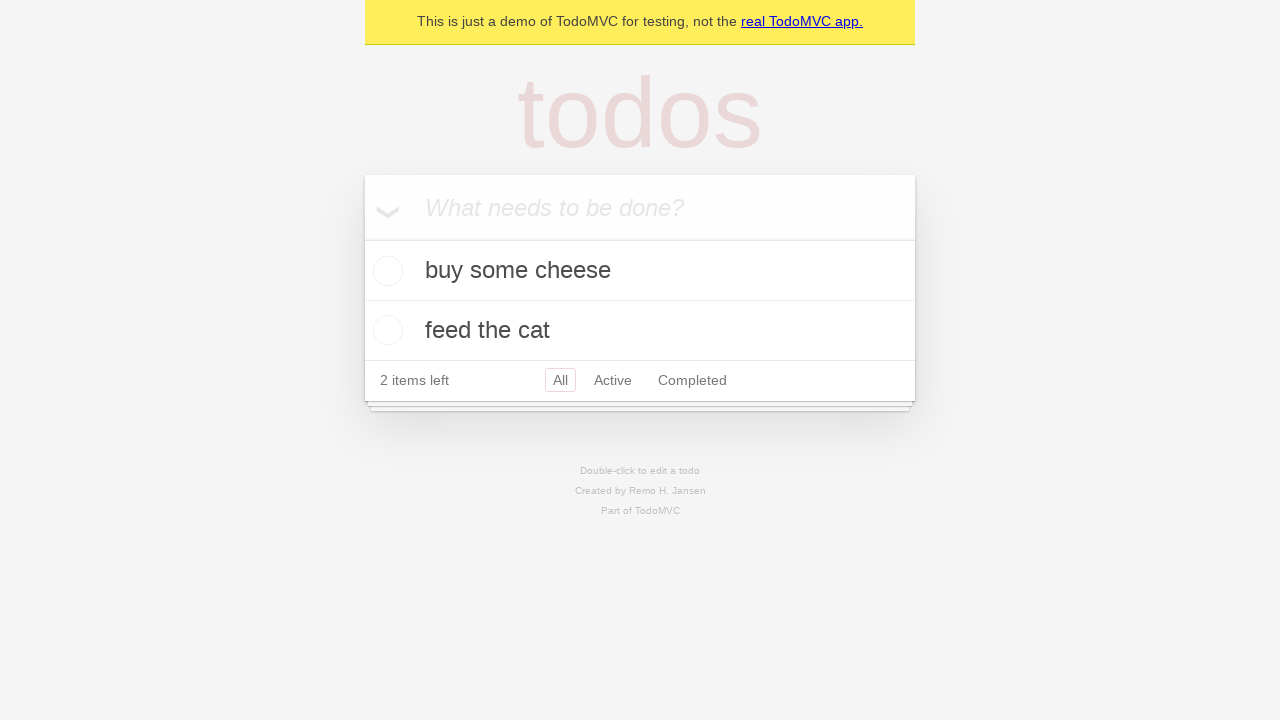

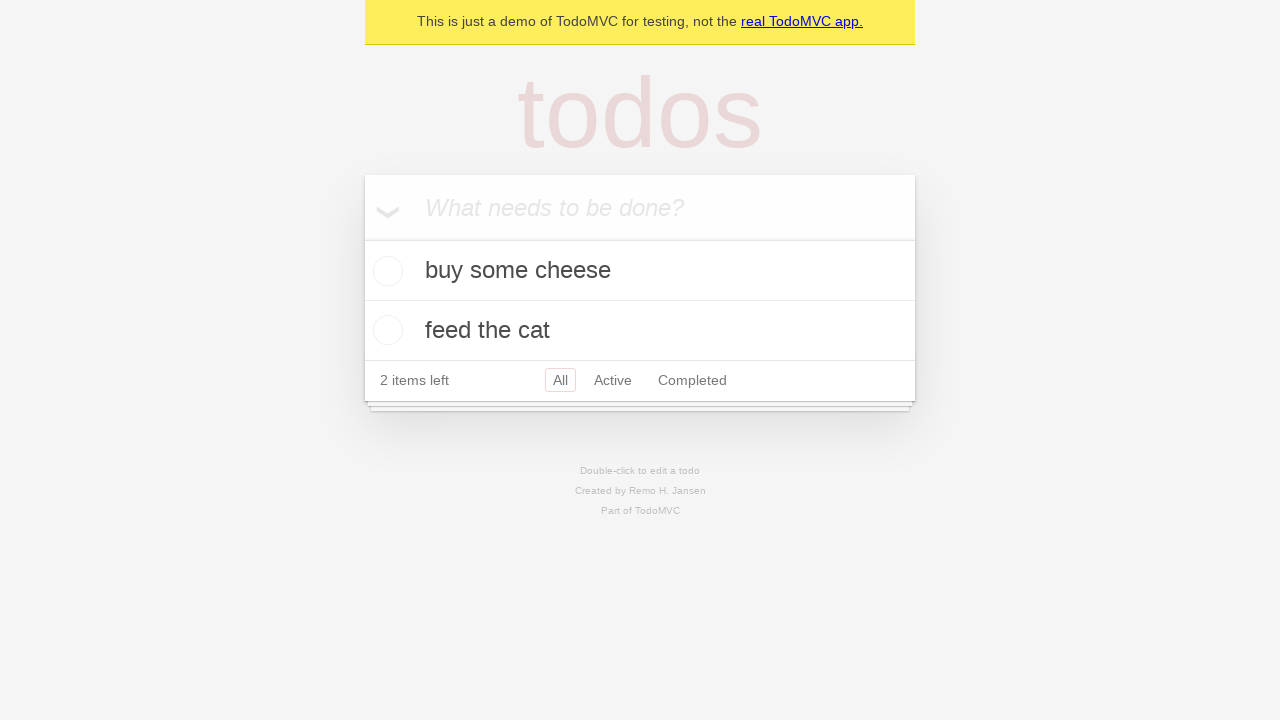